Tests dynamic element manipulation by adding multiple elements and then removing them to verify the count changes correctly

Starting URL: http://the-internet.herokuapp.com/add_remove_elements/

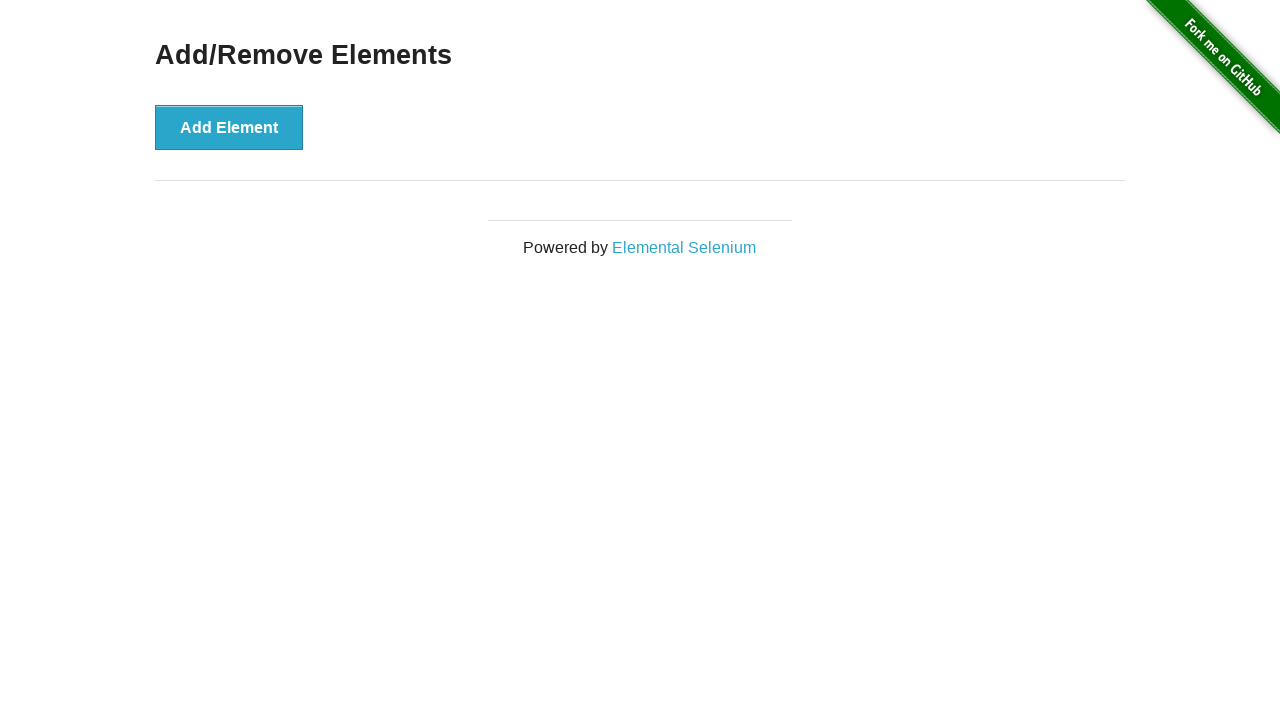

Clicked Add Element button (first click) at (229, 127) on [onclick='addElement()']
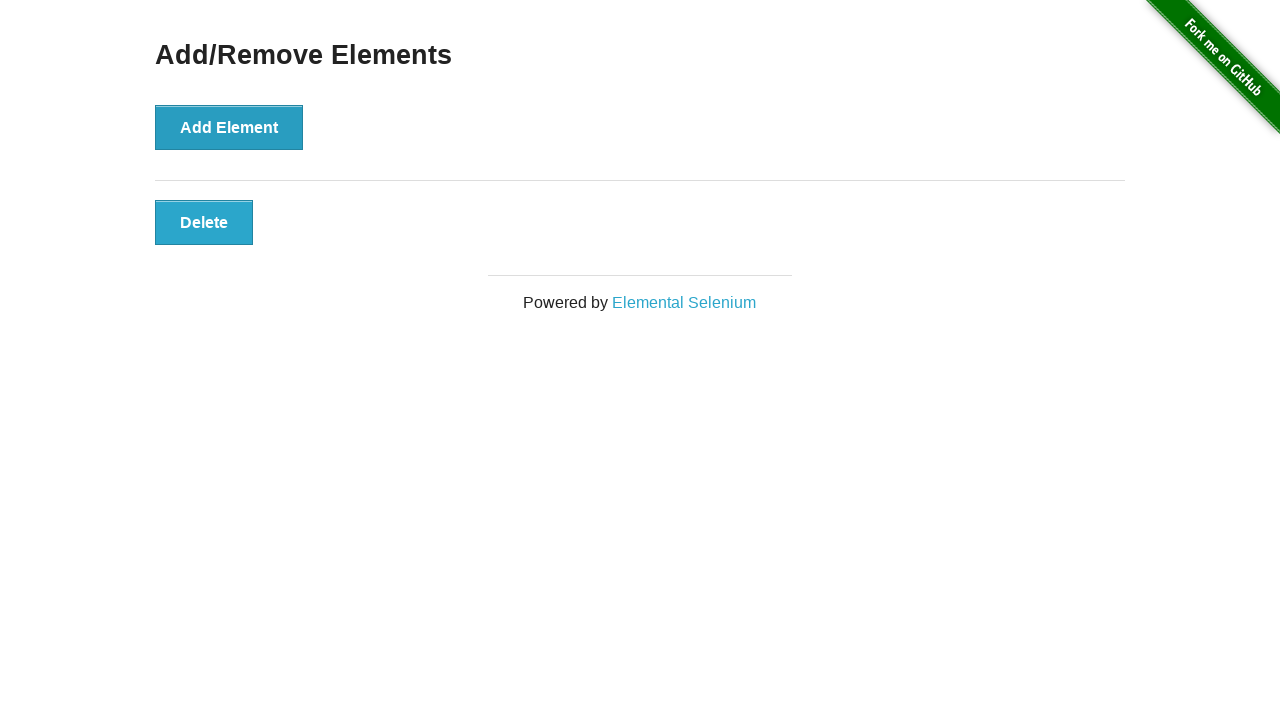

Clicked Add Element button (second click) at (229, 127) on [onclick='addElement()']
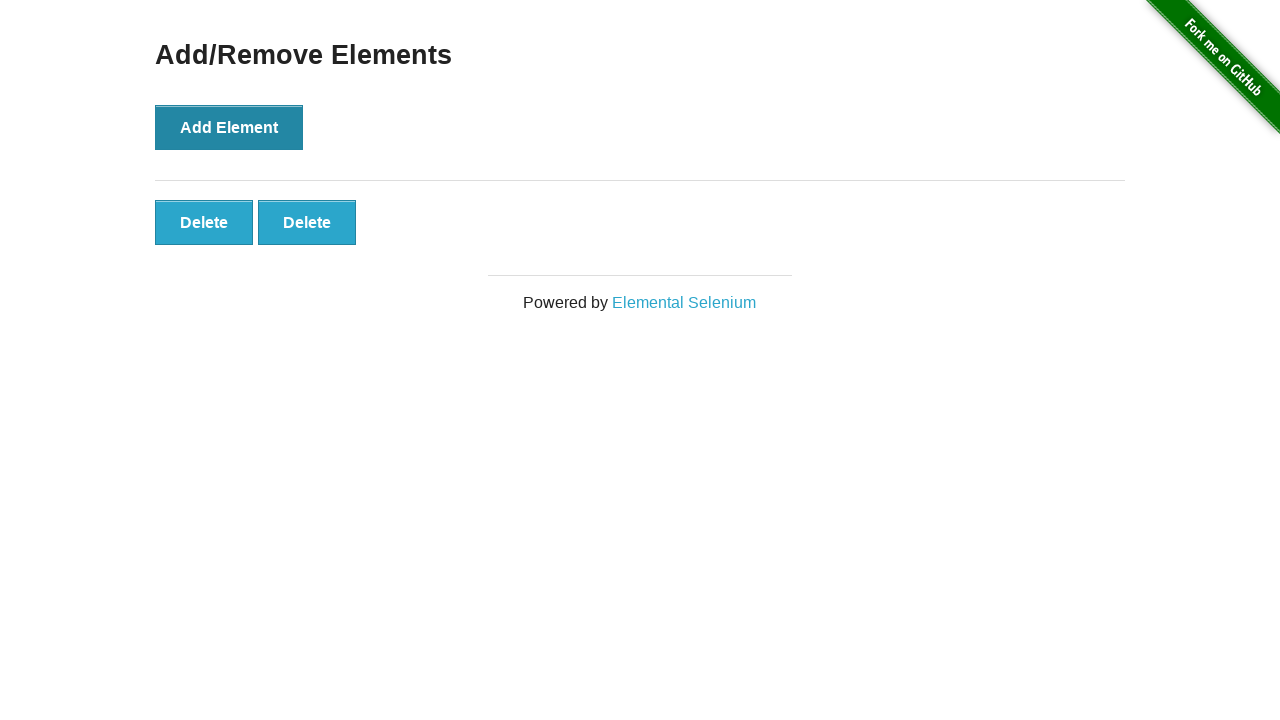

Verified that two delete buttons are present
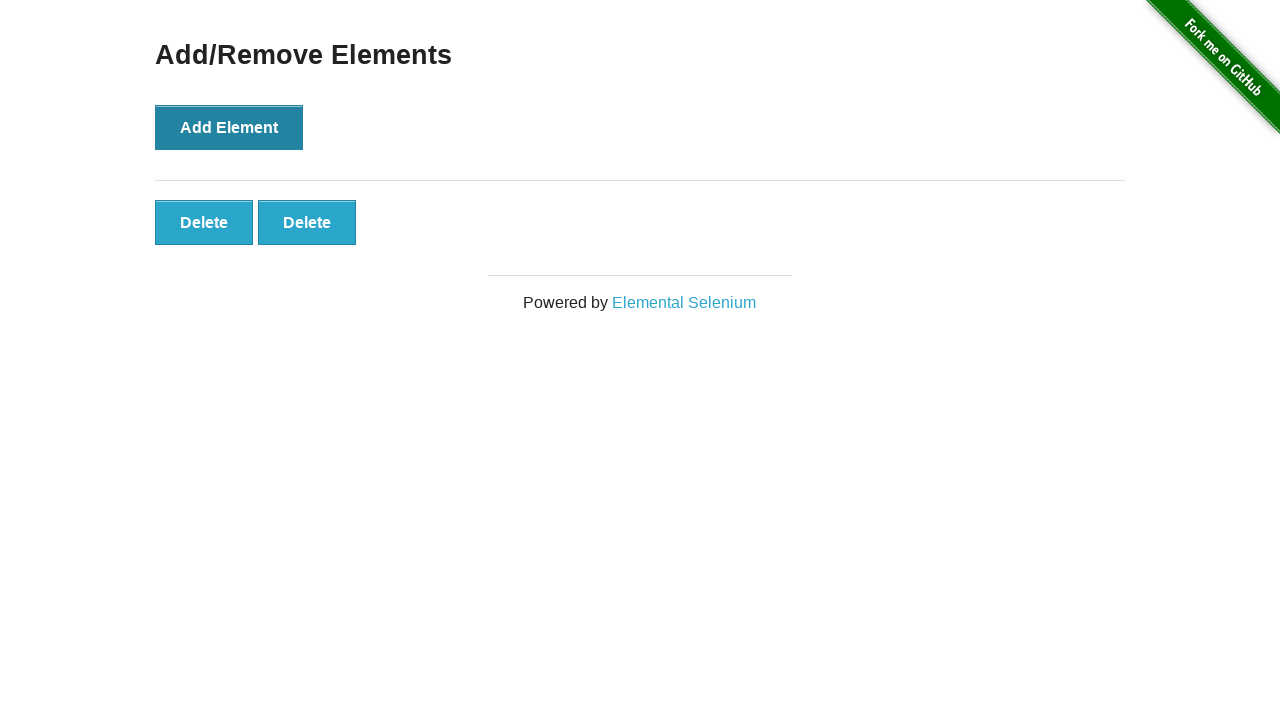

Clicked the second delete button to remove one element at (307, 222) on [onclick='deleteElement()'] >> nth=1
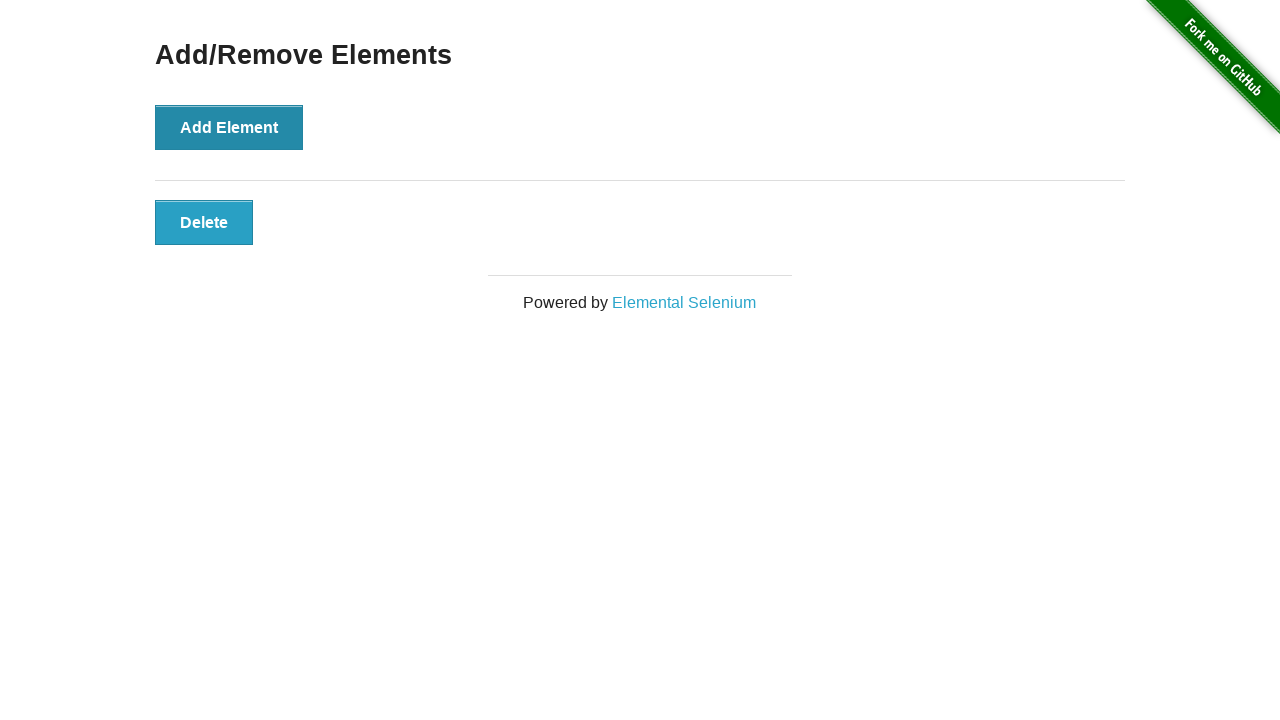

Verified that only one delete button remains after removal
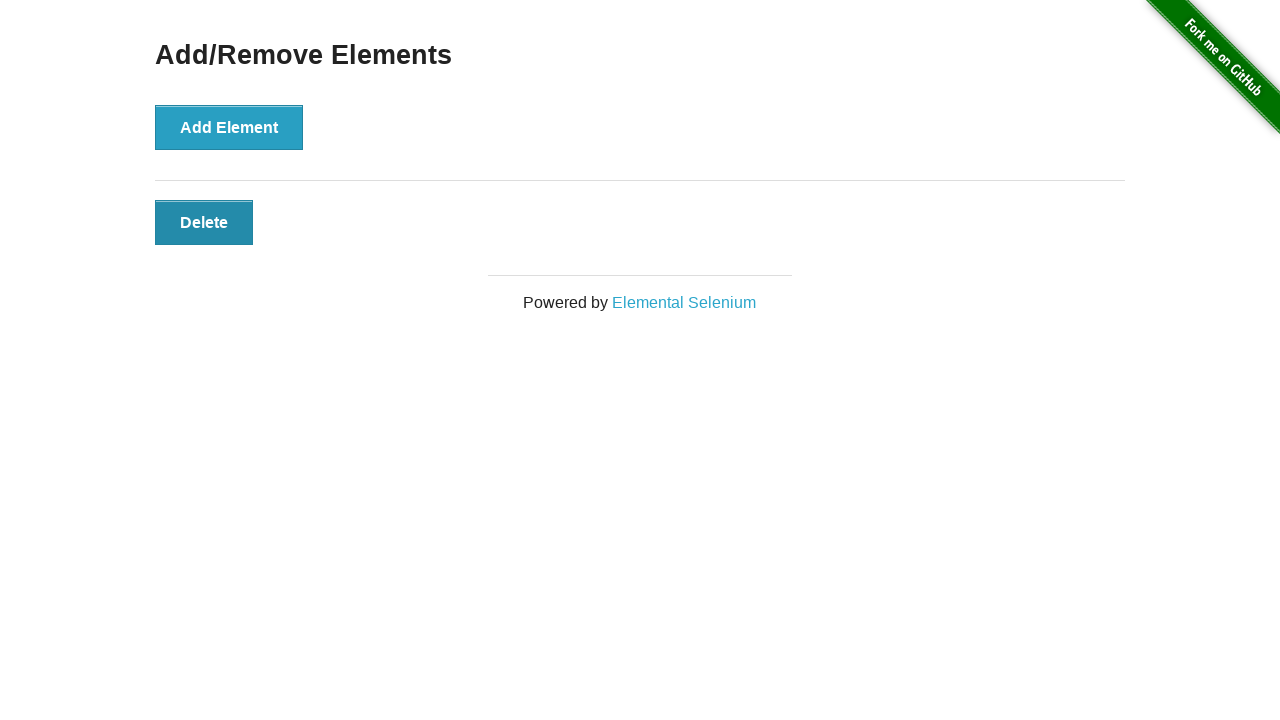

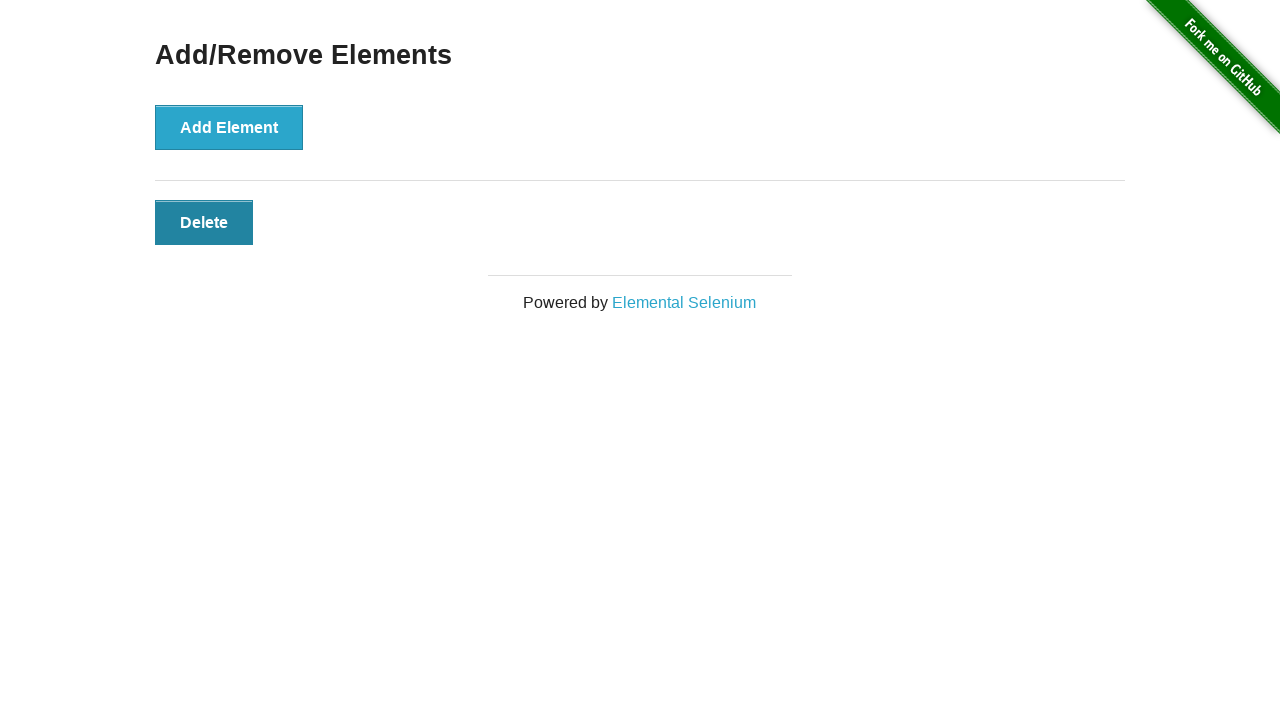